Toggles the theme by clicking the toDark element on the main page

Starting URL: https://milankomaj-934e3.firebaseapp.com/

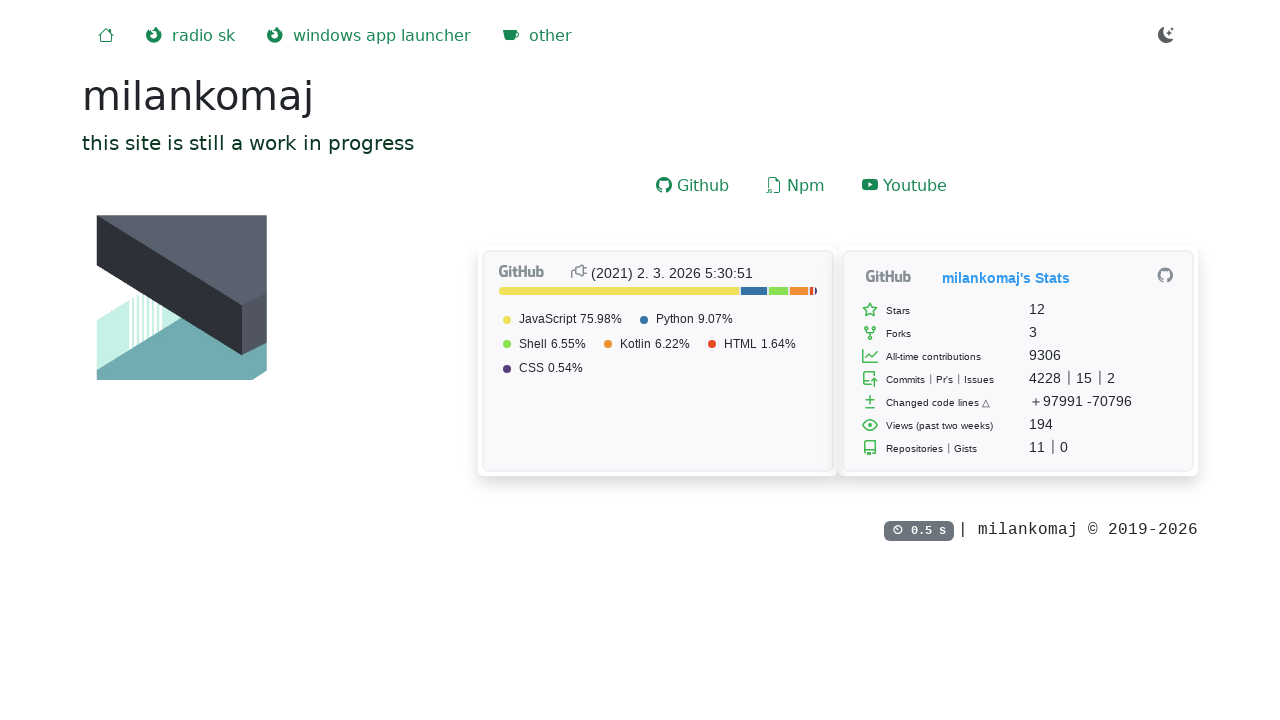

Navigated to the main page
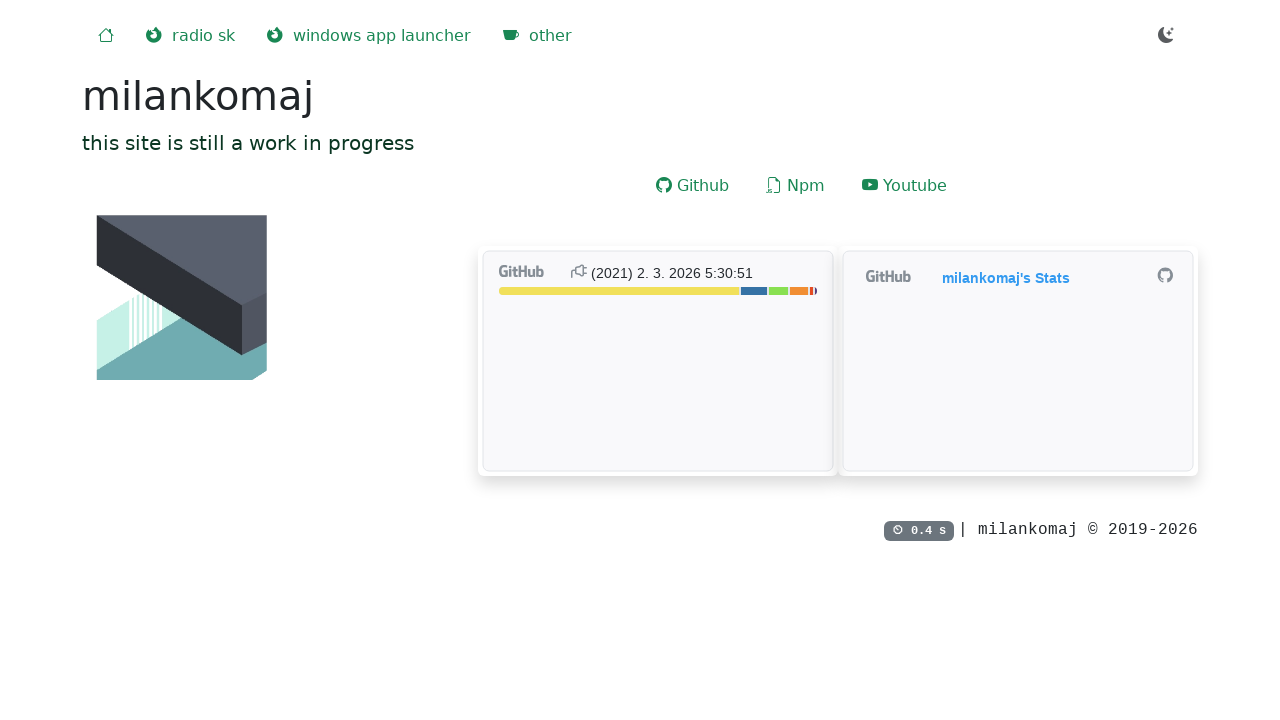

Clicked the toDark element to toggle theme at (1166, 36) on xpath=//*[@id='toDark']
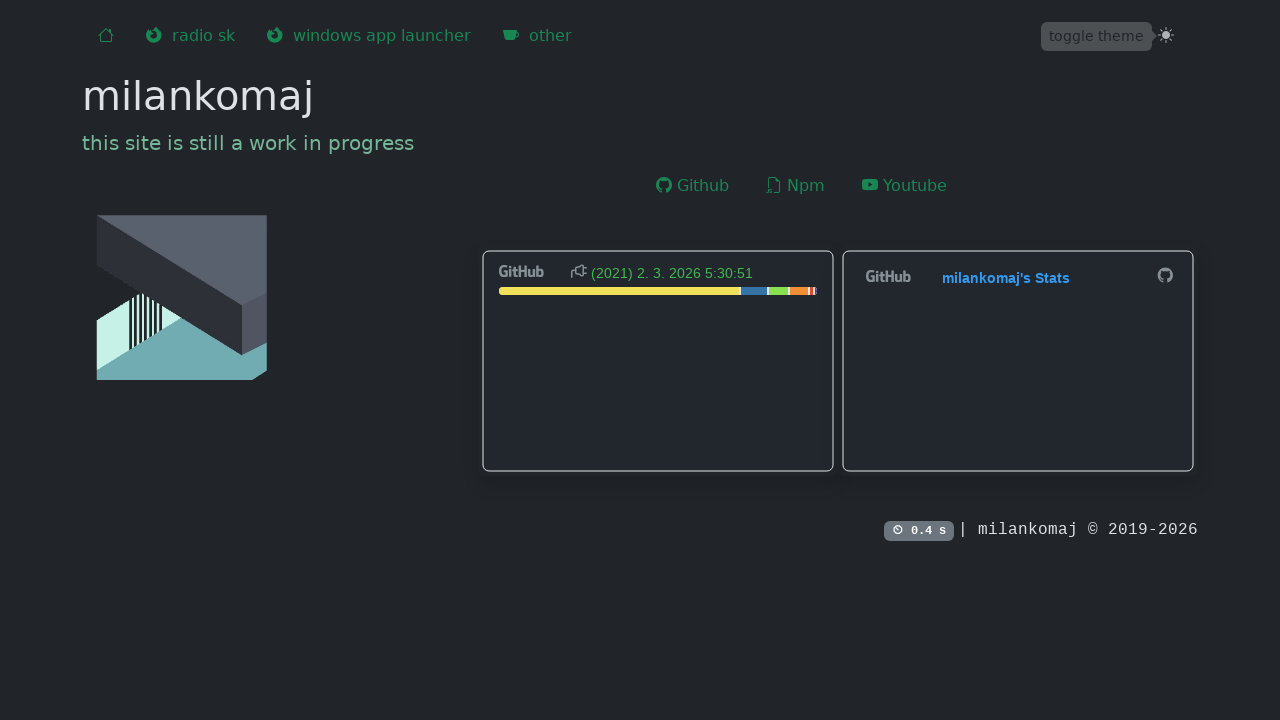

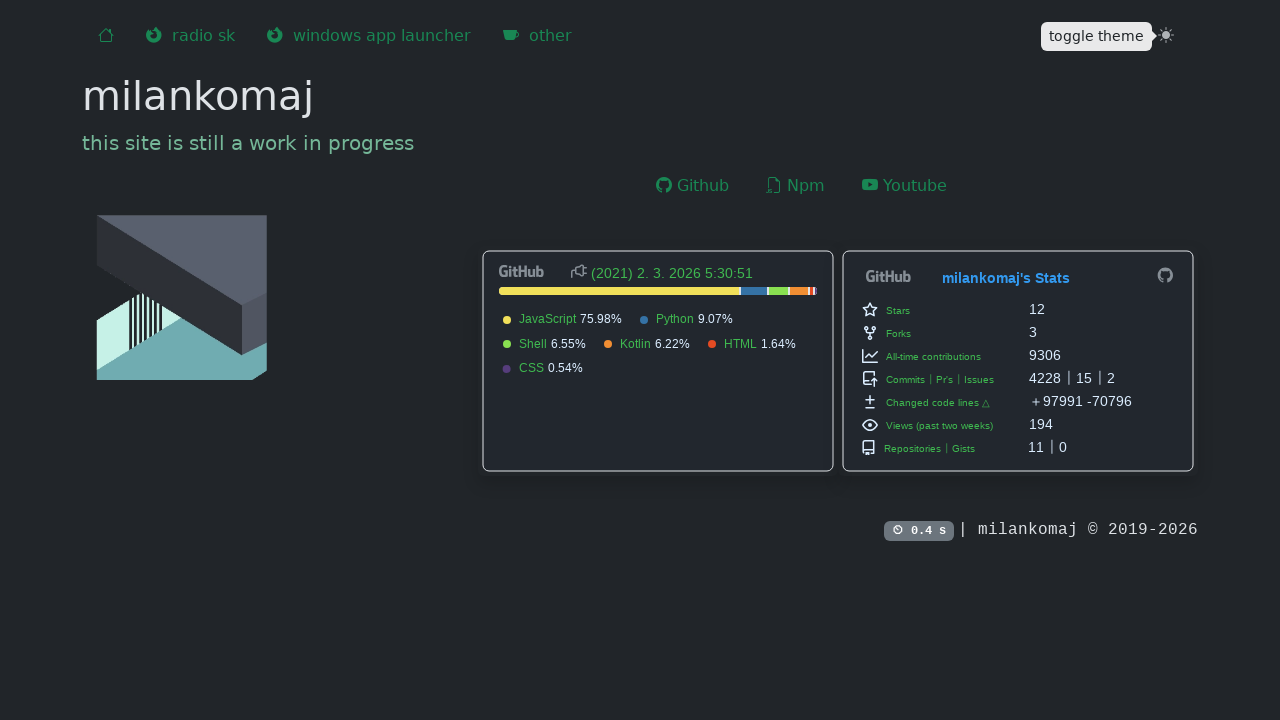